Tests keyboard navigation by pressing the Tab key

Starting URL: https://www.techlearn.in/admin

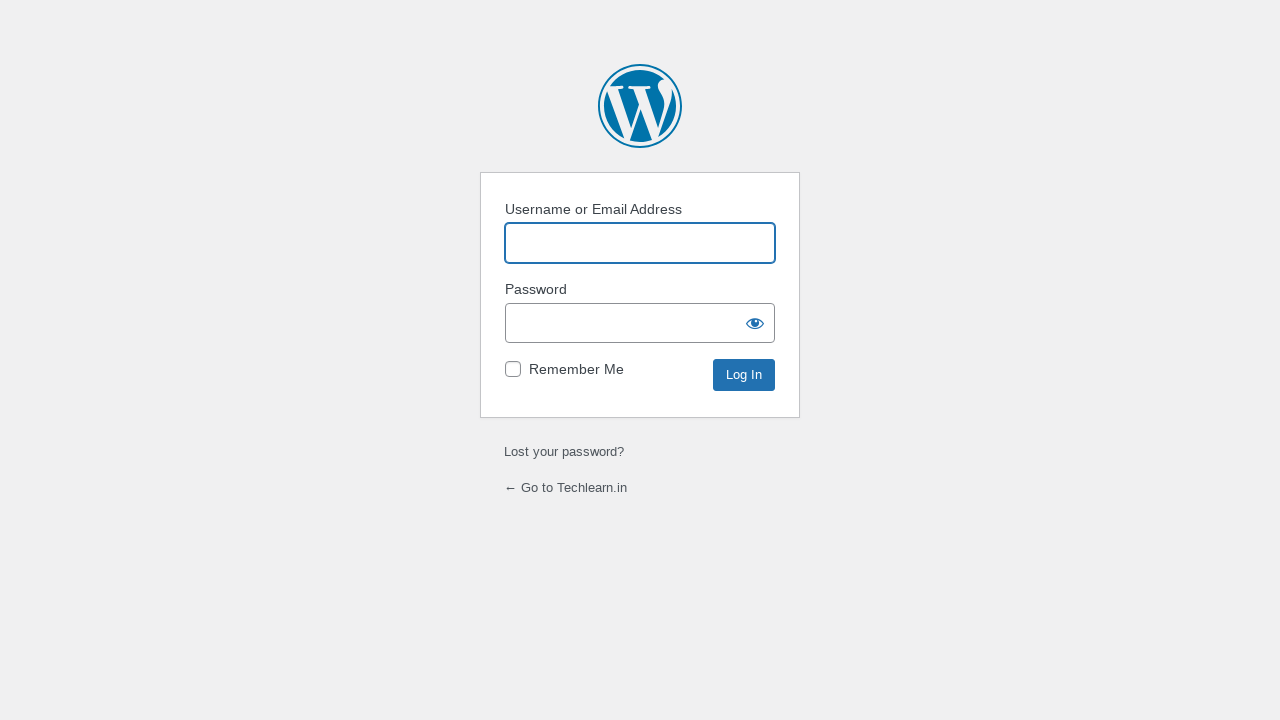

Pressed Tab key to navigate keyboard focus
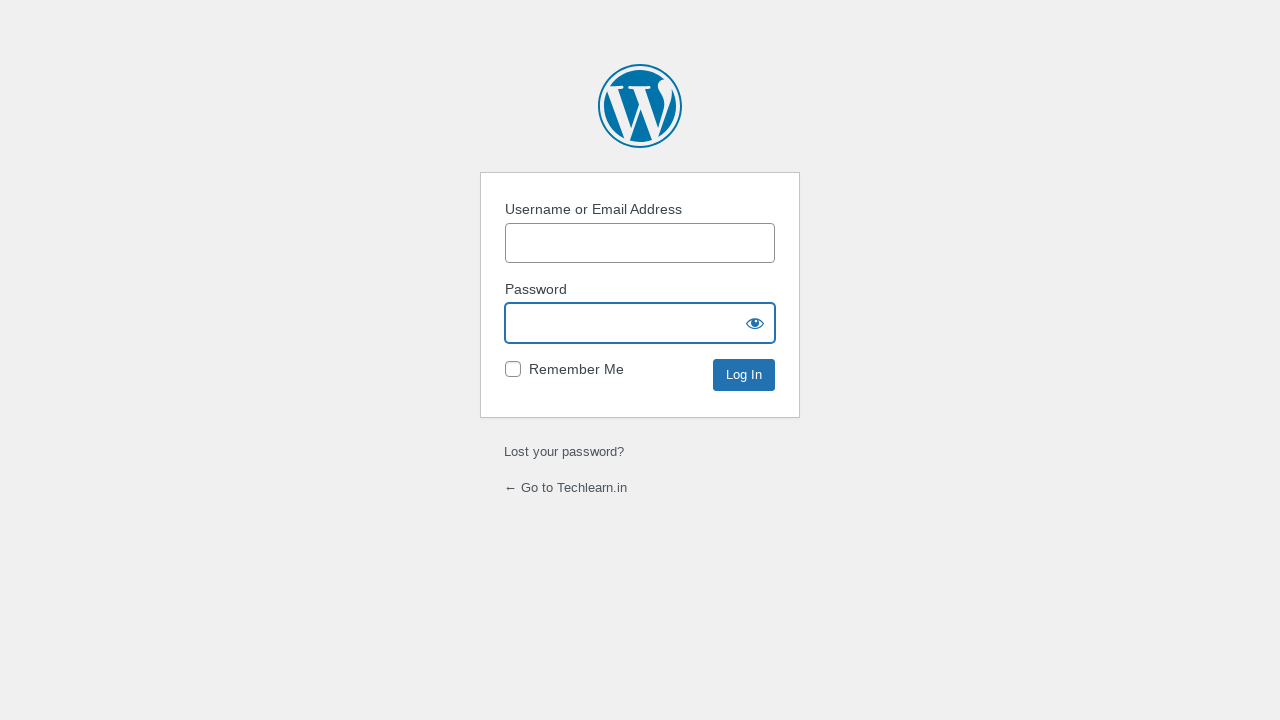

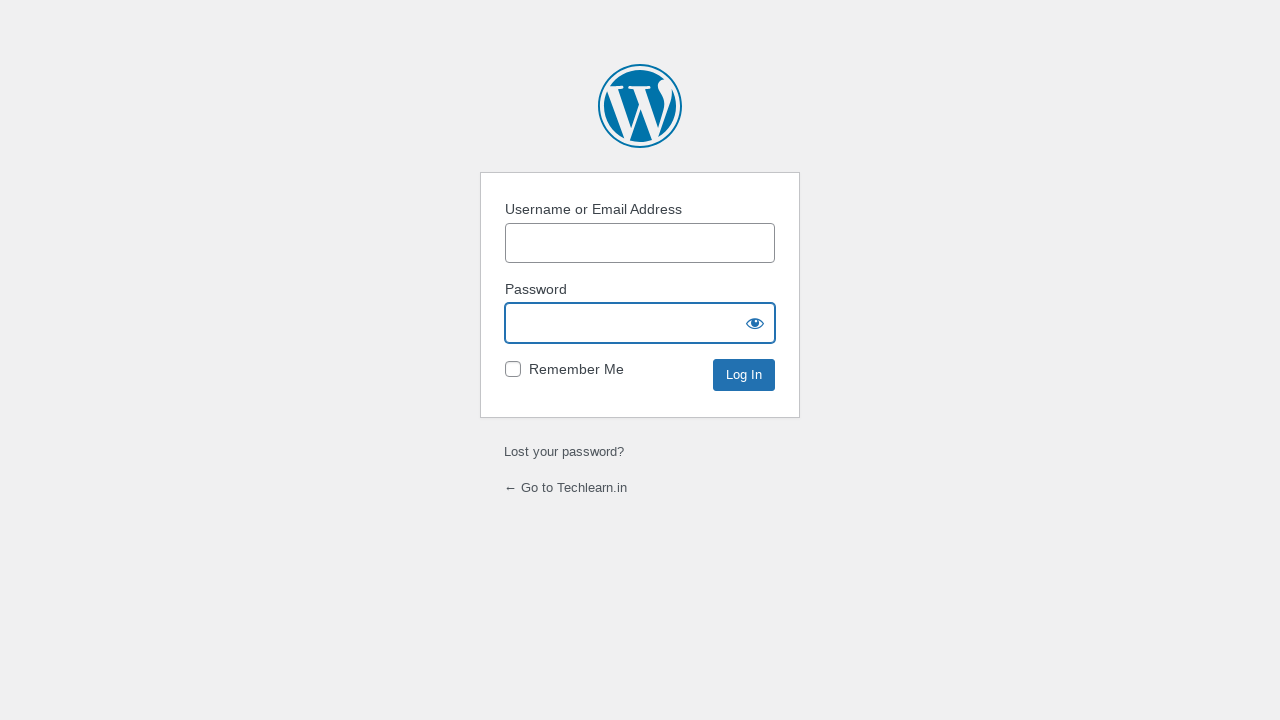